Tests mouse hover functionality by hovering over a specific element and then clicking on a "Top" link that appears in the hover menu.

Starting URL: https://rahulshettyacademy.com/AutomationPractice/

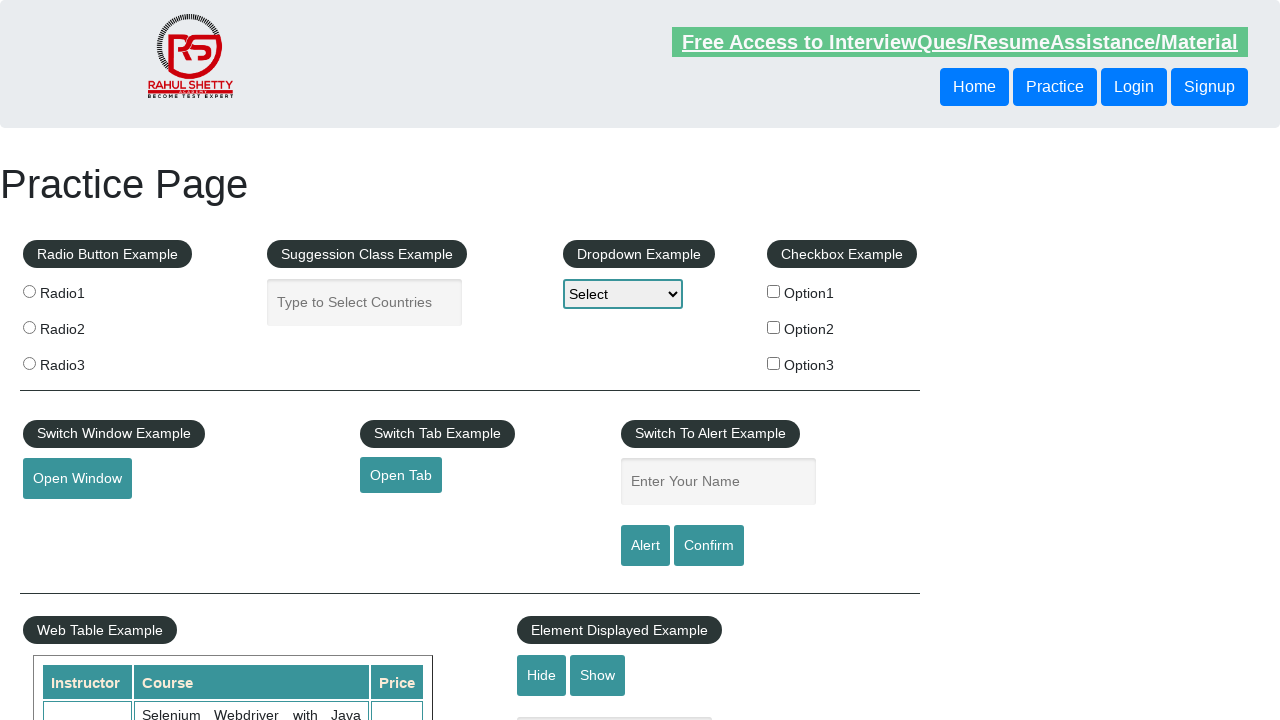

Navigated to AutomationPractice page
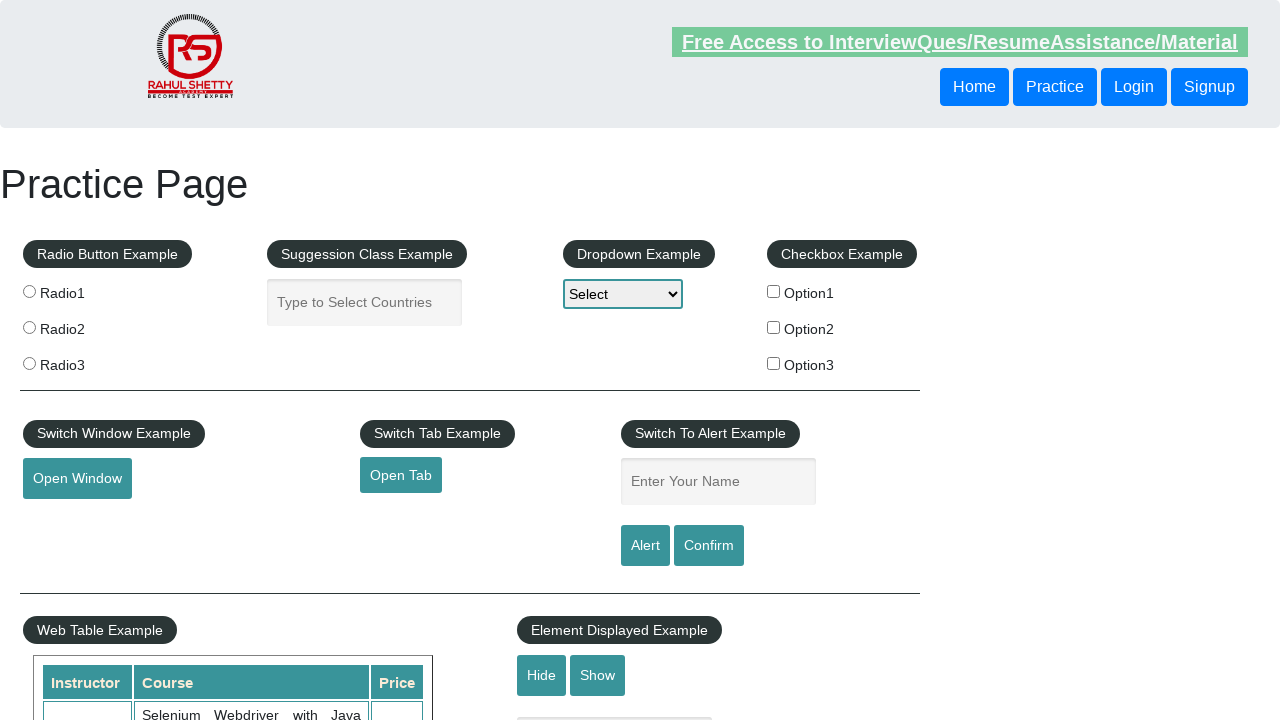

Hovered over the mouse hover element to reveal dropdown menu at (83, 361) on #mousehover
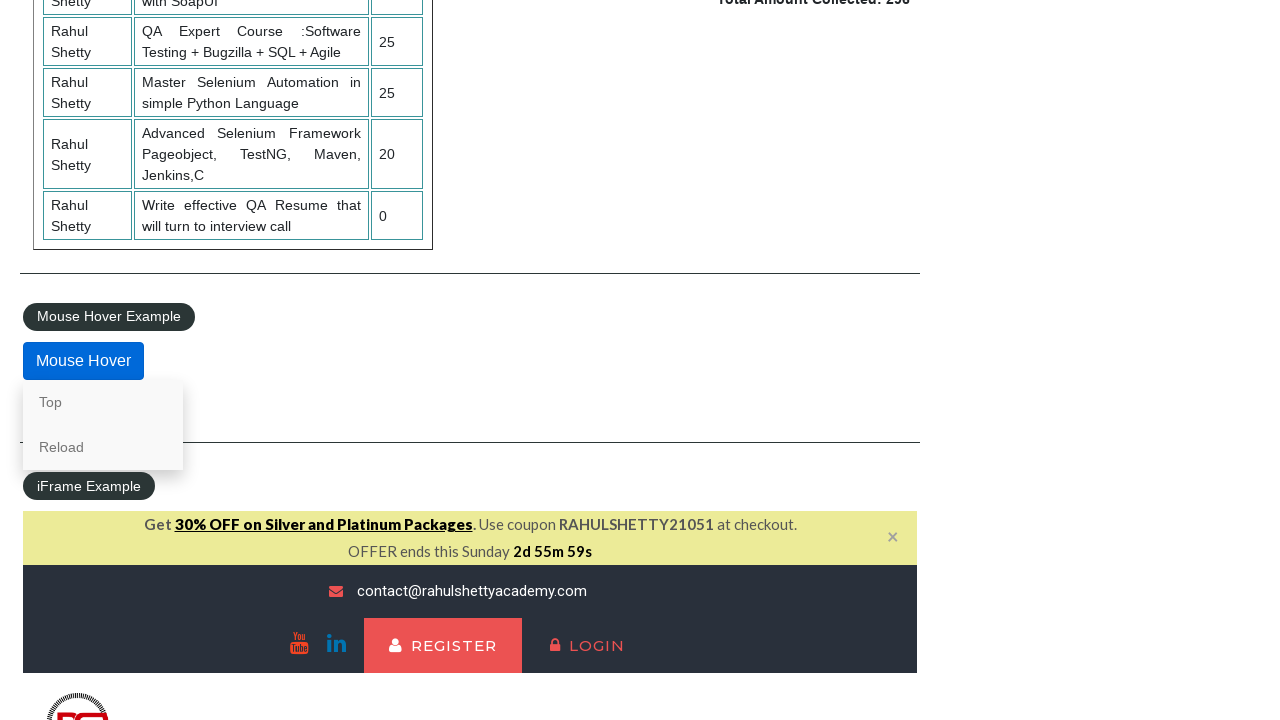

Clicked on the 'Top' link in the hover menu at (103, 402) on text=Top
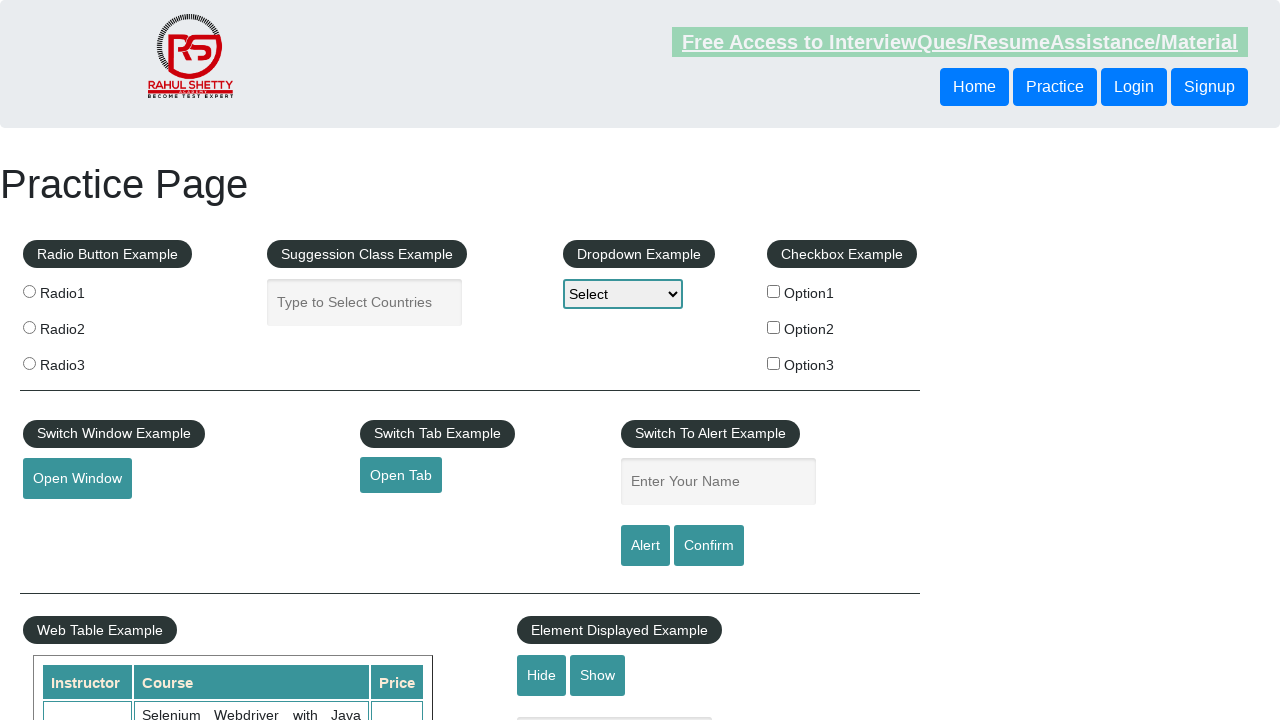

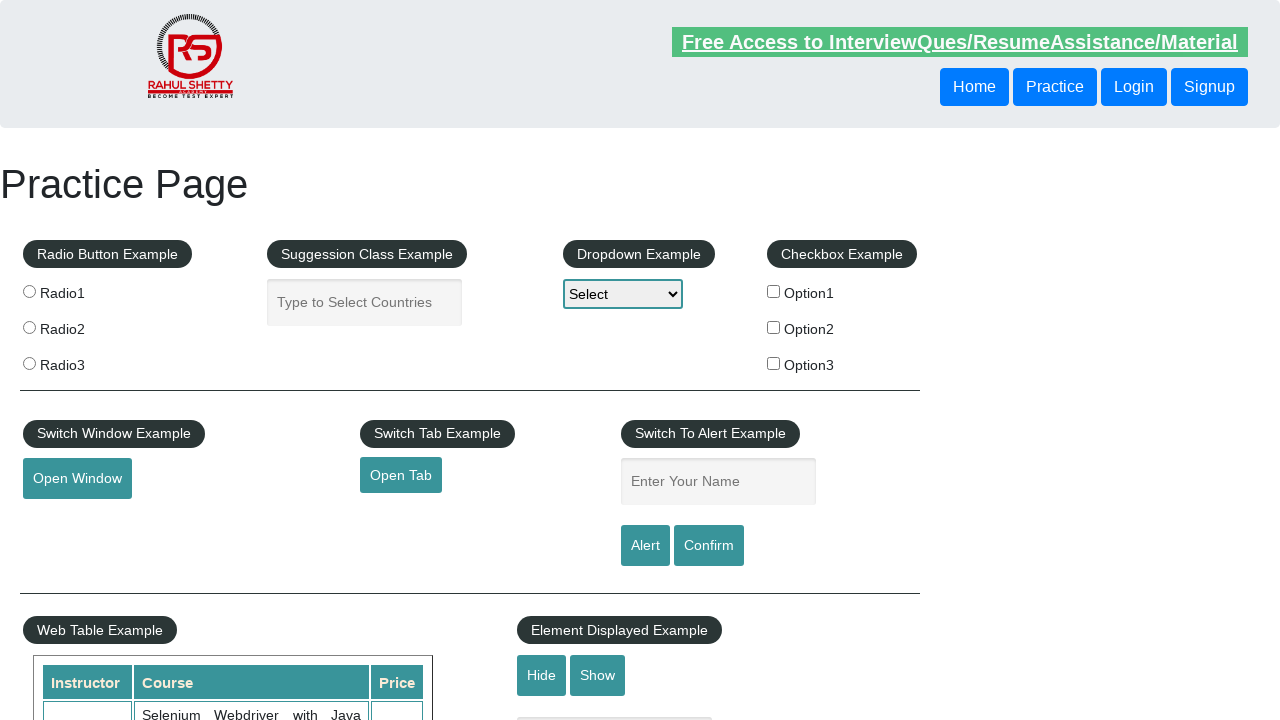